Tests link counting and opening functionality by finding links in different sections of the page, opening each link in the first footer column in a new tab, and retrieving the titles of all opened tabs

Starting URL: http://qaclickacademy.com/practice.php

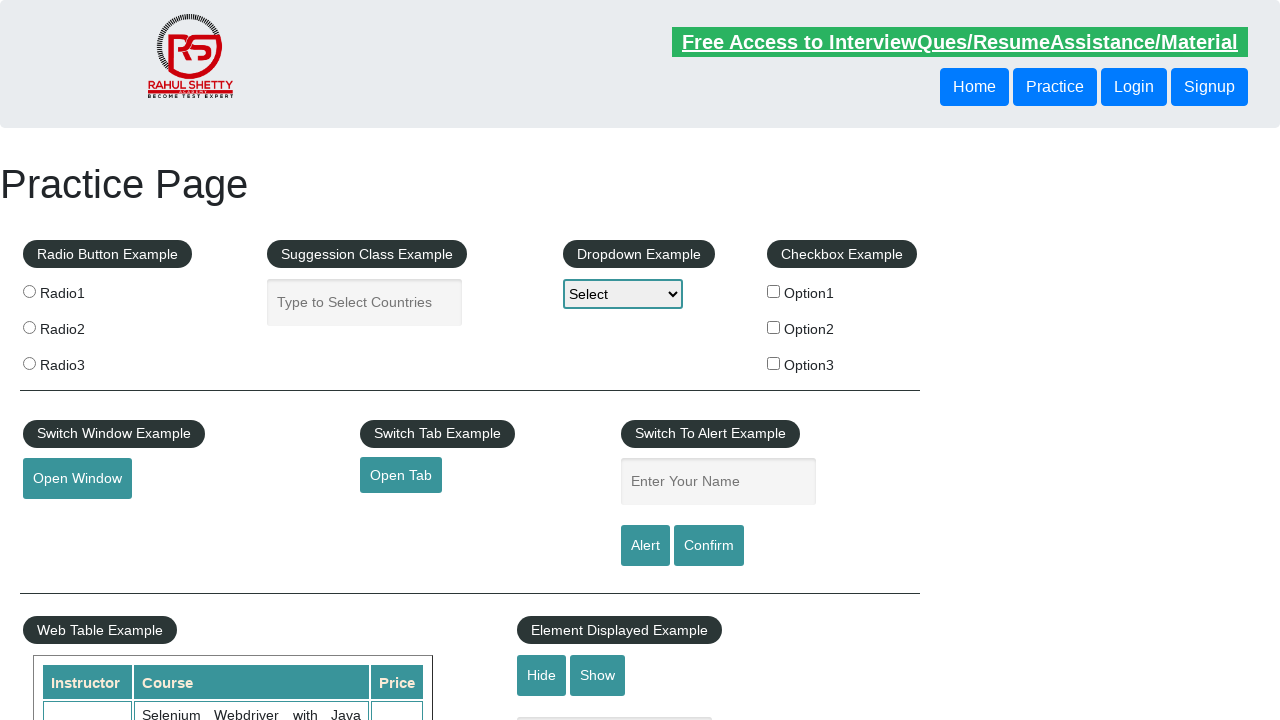

Counted total links on page: 27
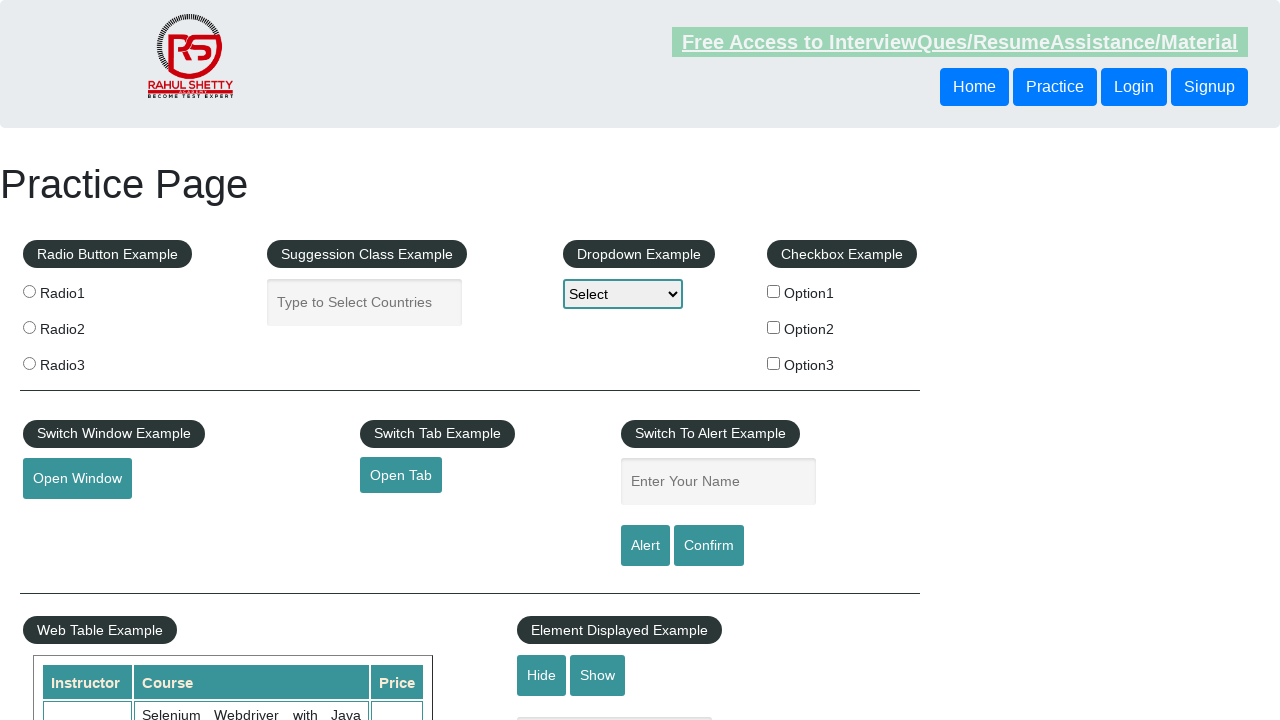

Located footer section with id 'gf-BIG'
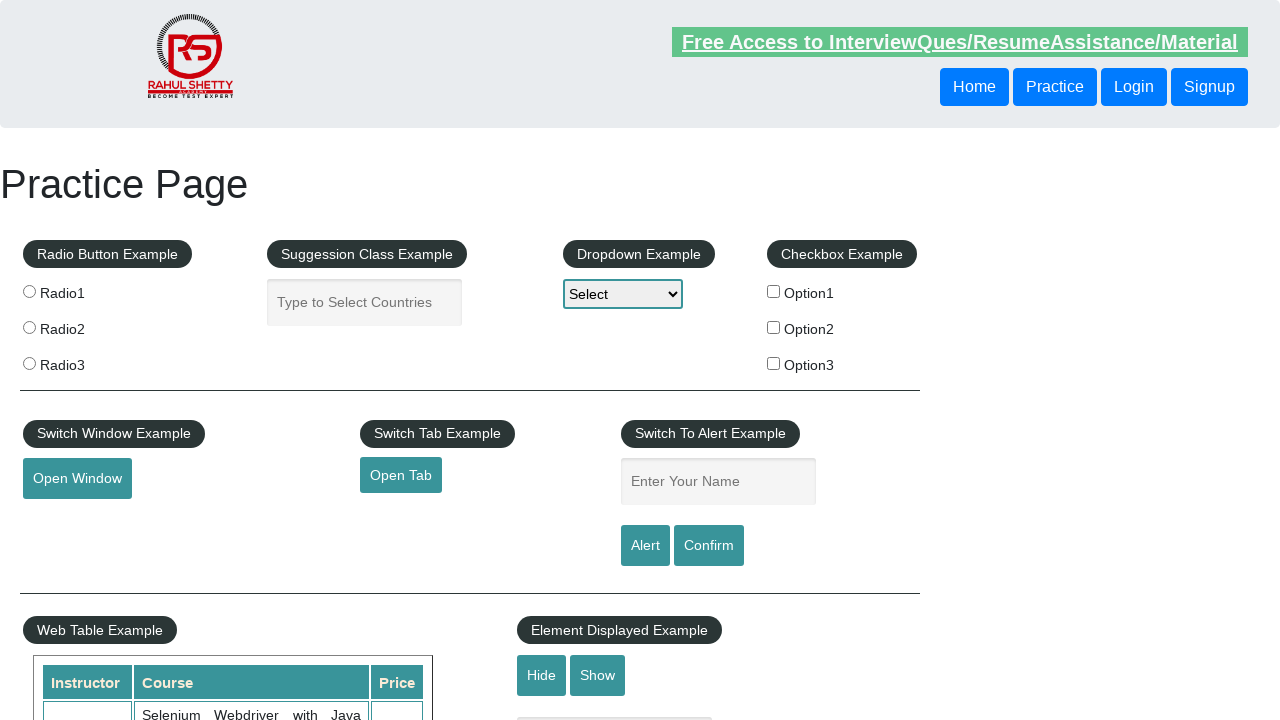

Counted links in footer section: 20
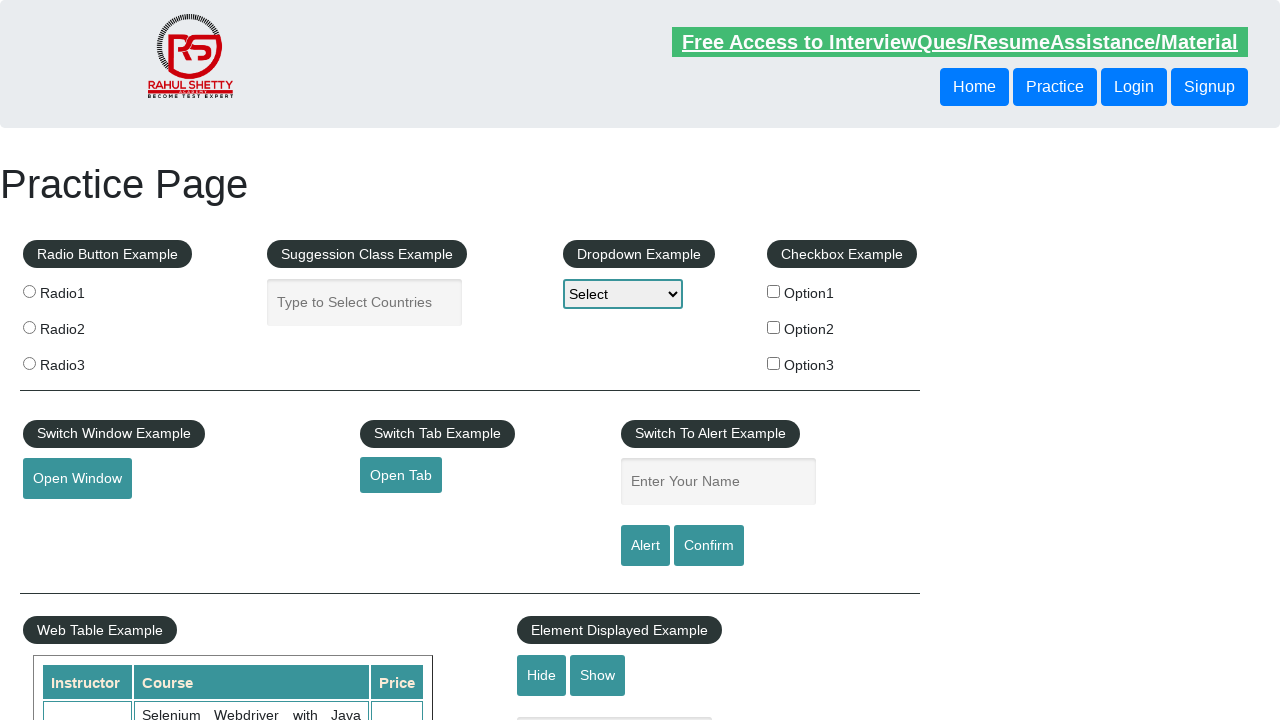

Located first column of footer table
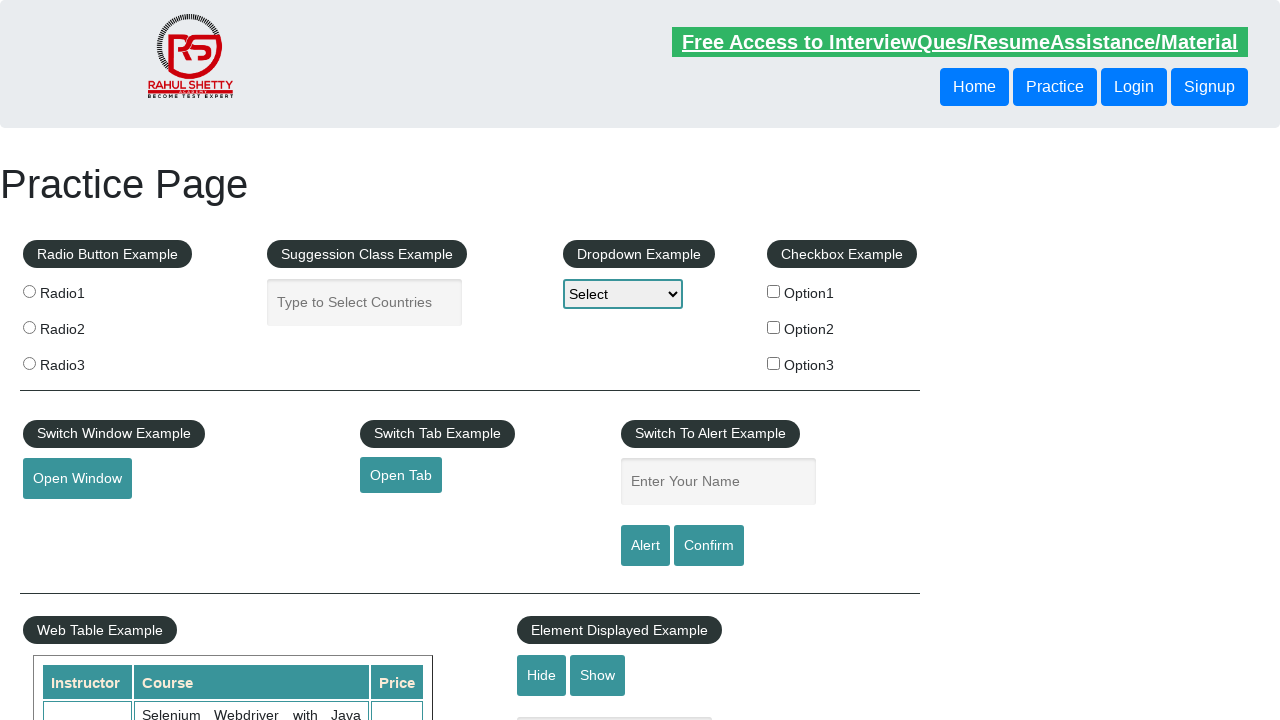

Counted links in first column: 5
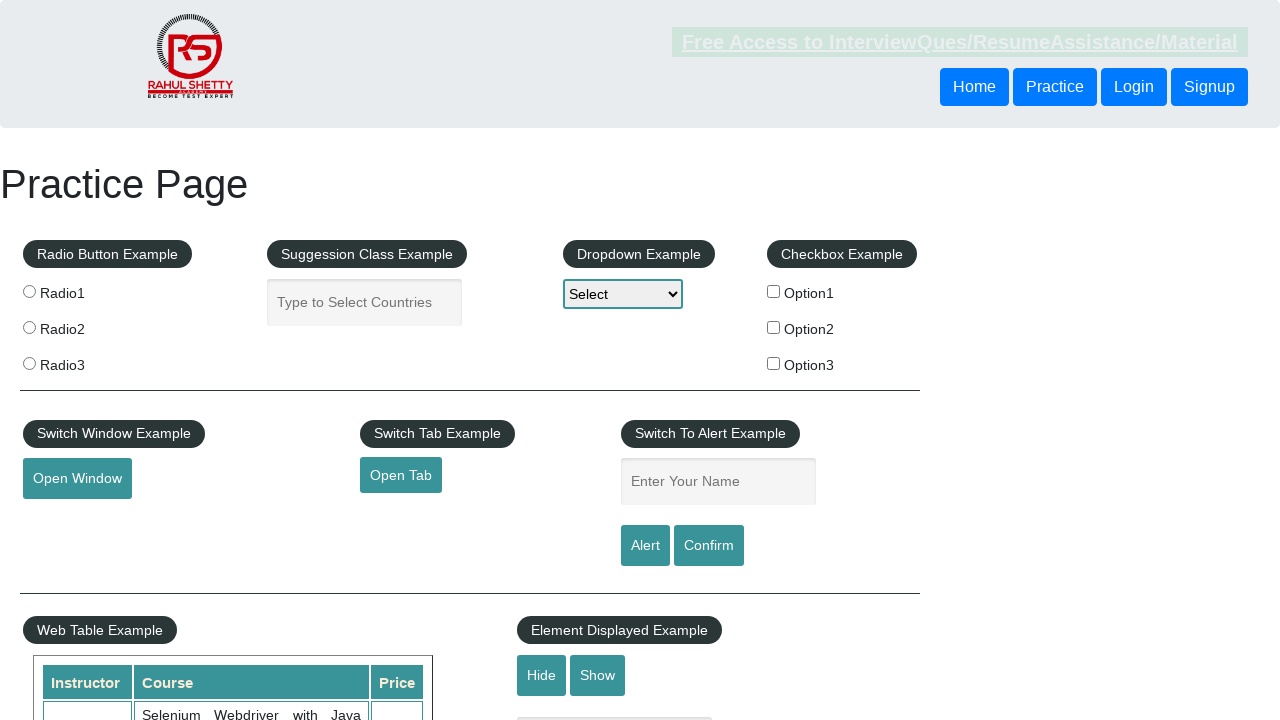

Retrieved all 5 link elements from first column
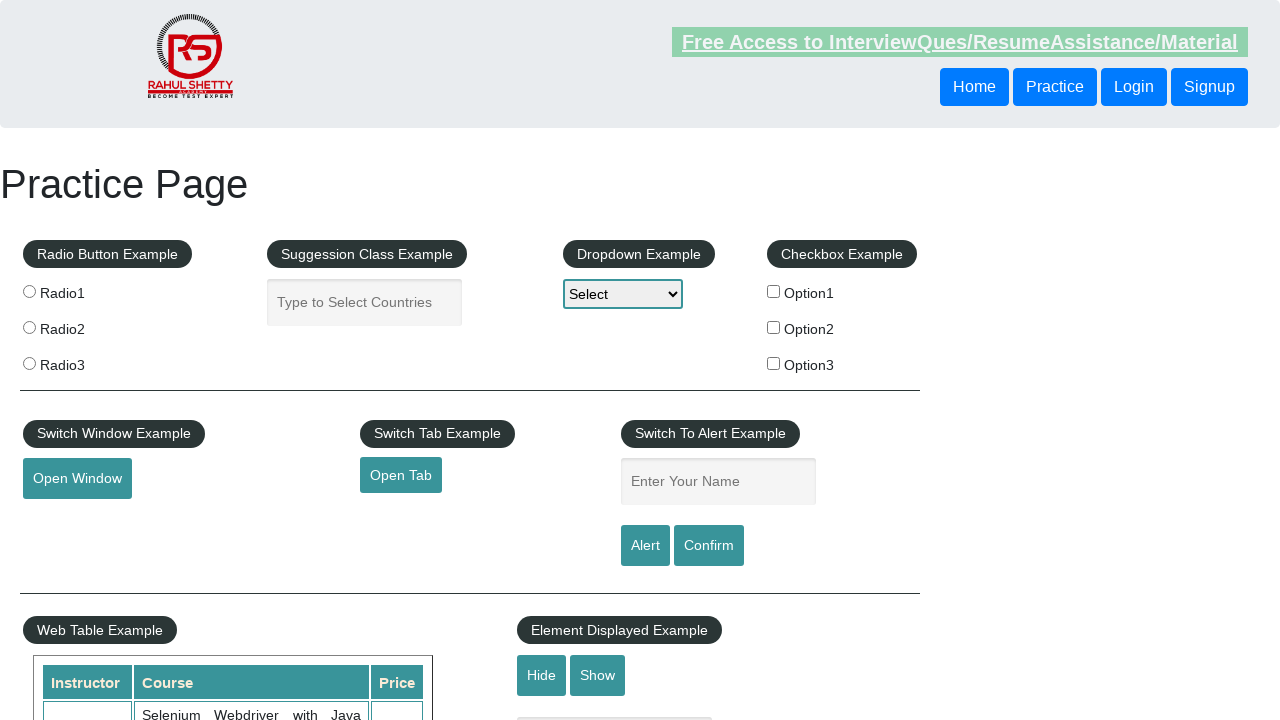

Opened link in new tab using Ctrl+Click at (157, 482) on (//table[@class='gf-t']/descendant::td/ul)[1] >> a >> nth=0
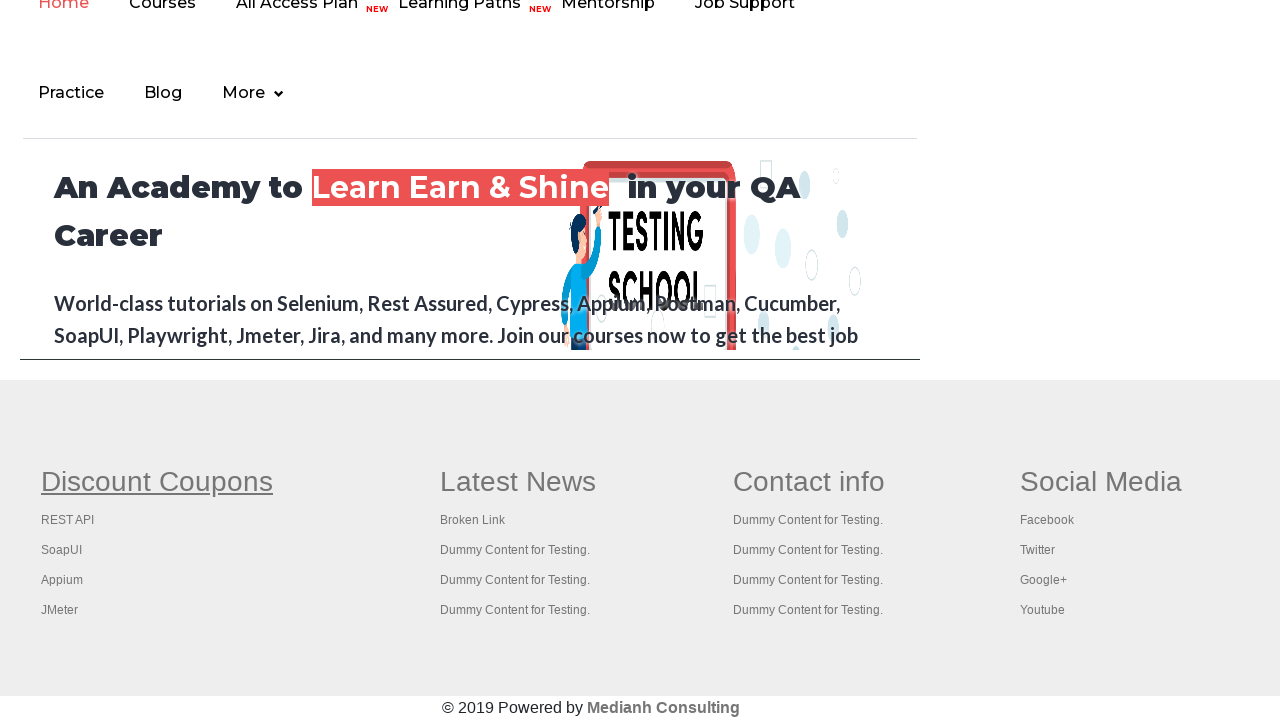

Waited 1 second before opening next link
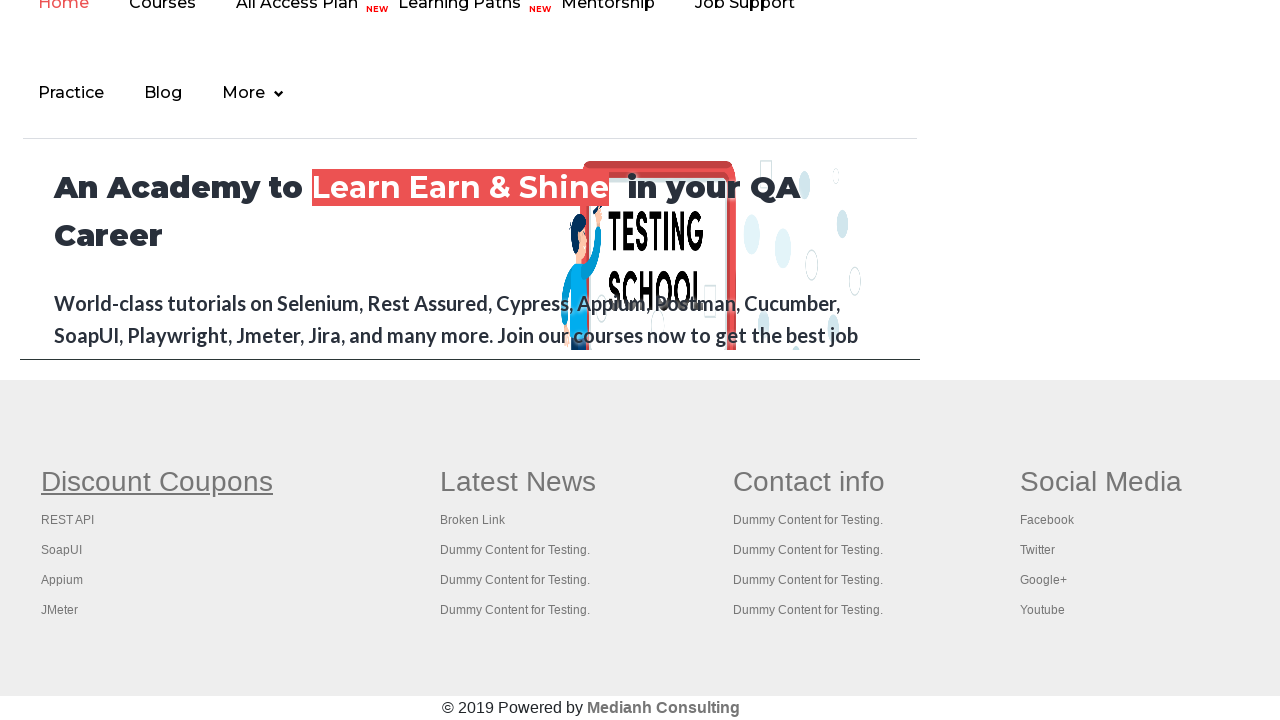

Opened link in new tab using Ctrl+Click at (68, 520) on (//table[@class='gf-t']/descendant::td/ul)[1] >> a >> nth=1
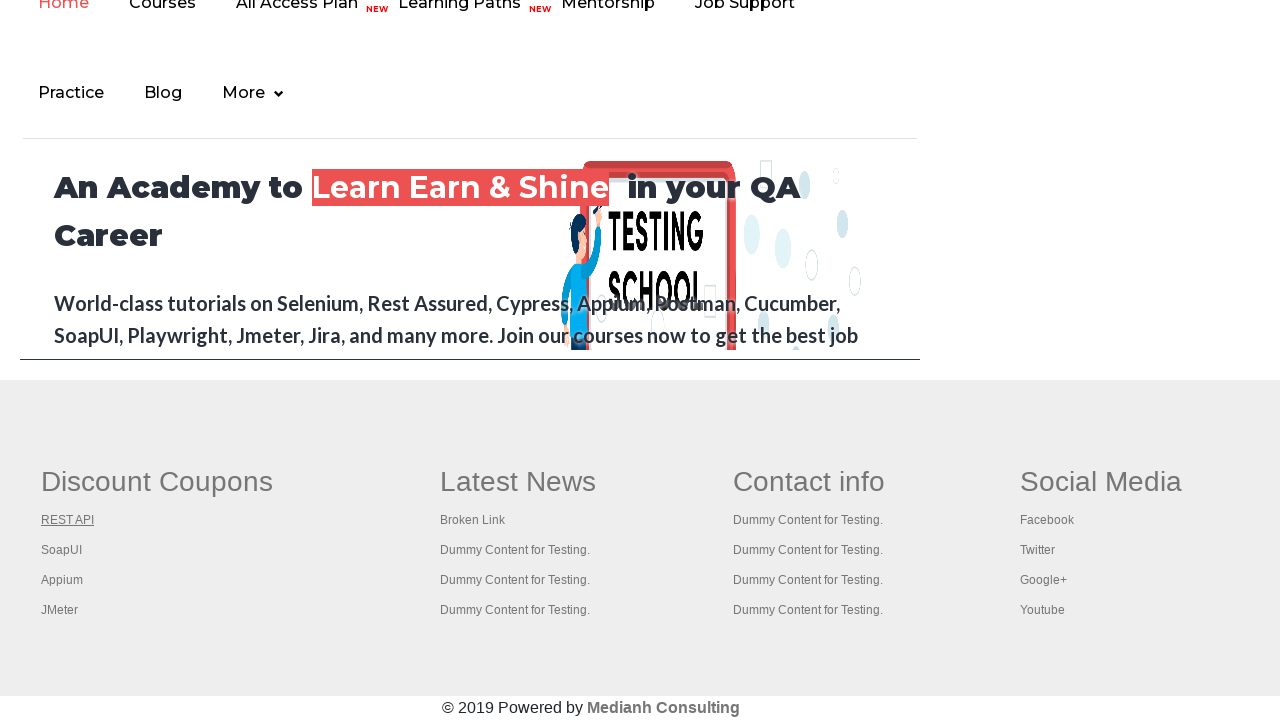

Waited 1 second before opening next link
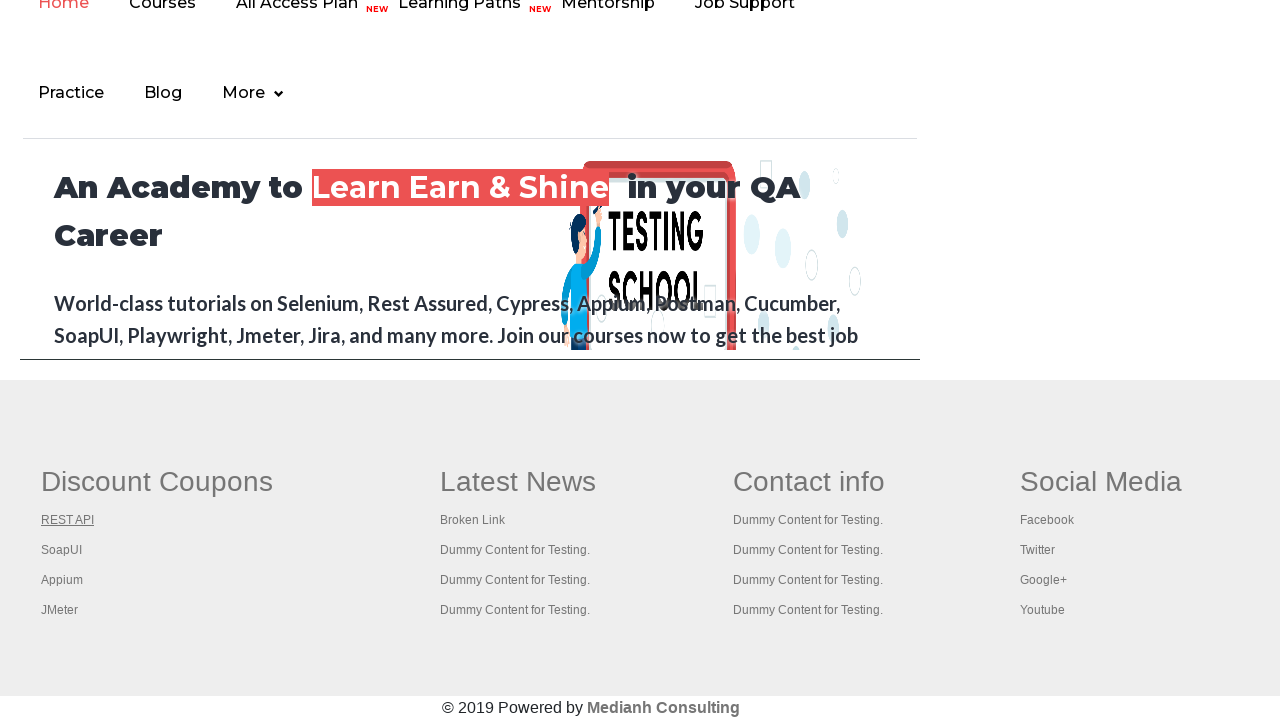

Opened link in new tab using Ctrl+Click at (62, 550) on (//table[@class='gf-t']/descendant::td/ul)[1] >> a >> nth=2
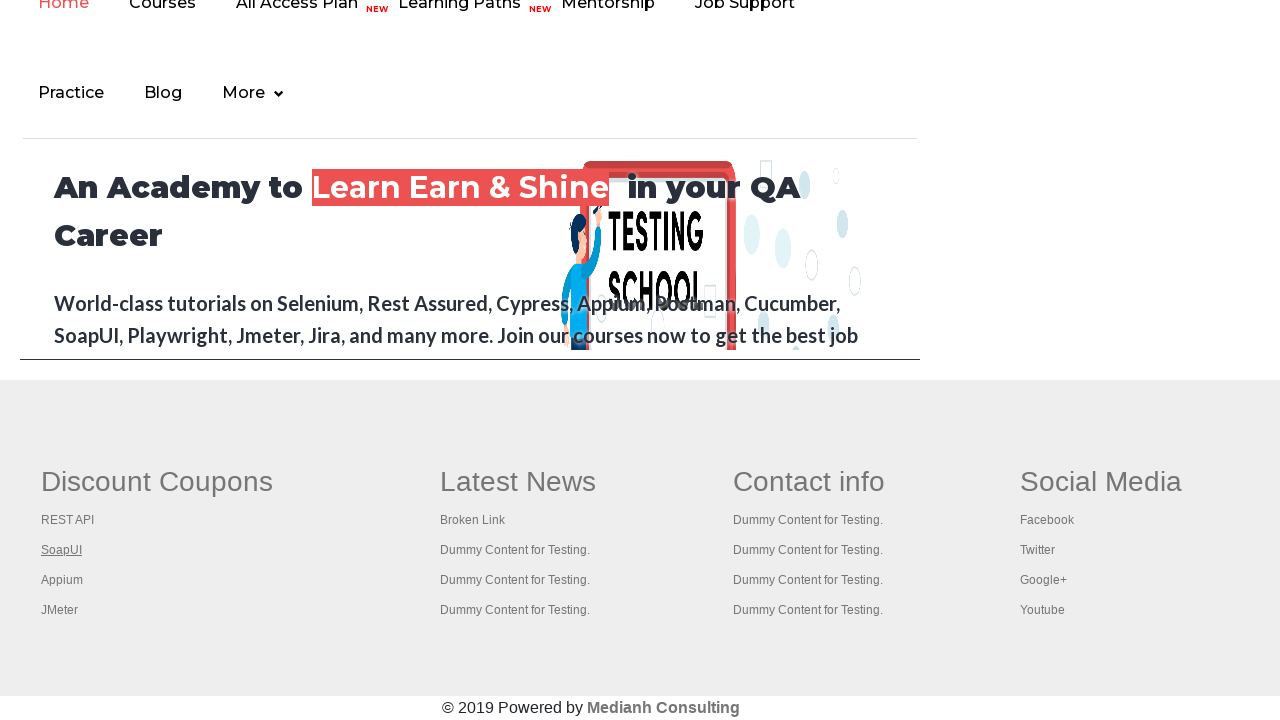

Waited 1 second before opening next link
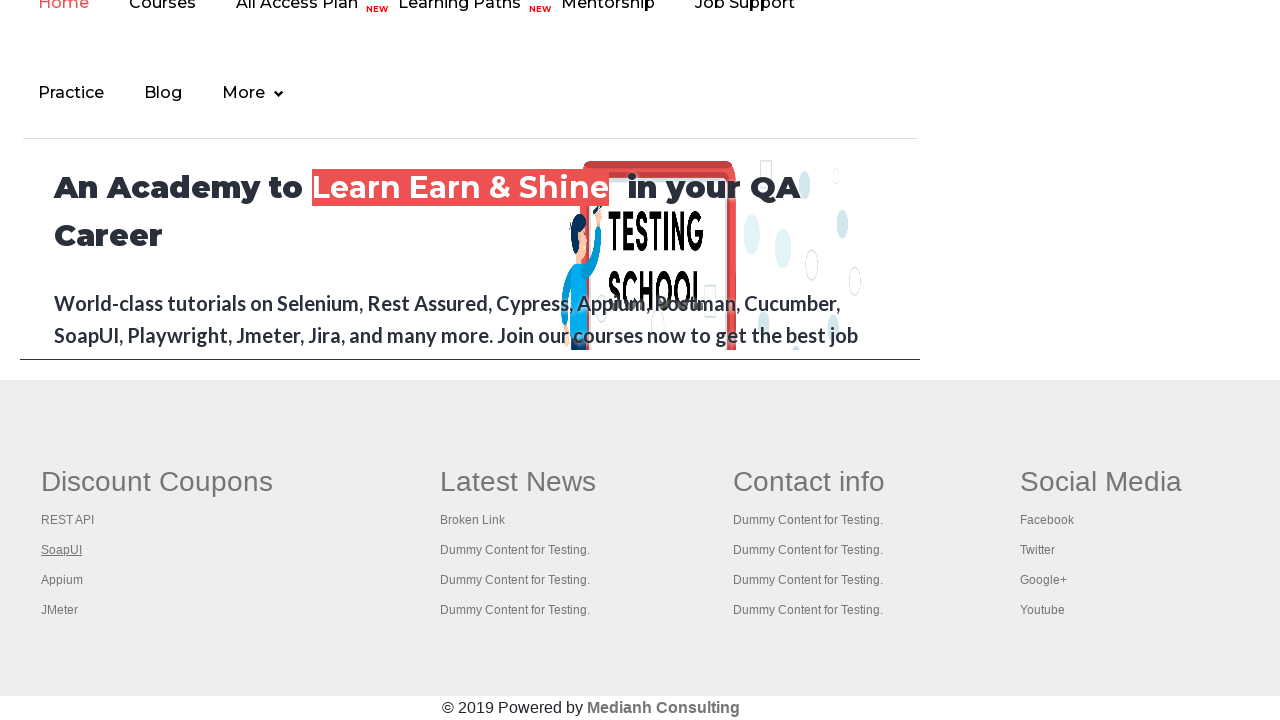

Opened link in new tab using Ctrl+Click at (62, 580) on (//table[@class='gf-t']/descendant::td/ul)[1] >> a >> nth=3
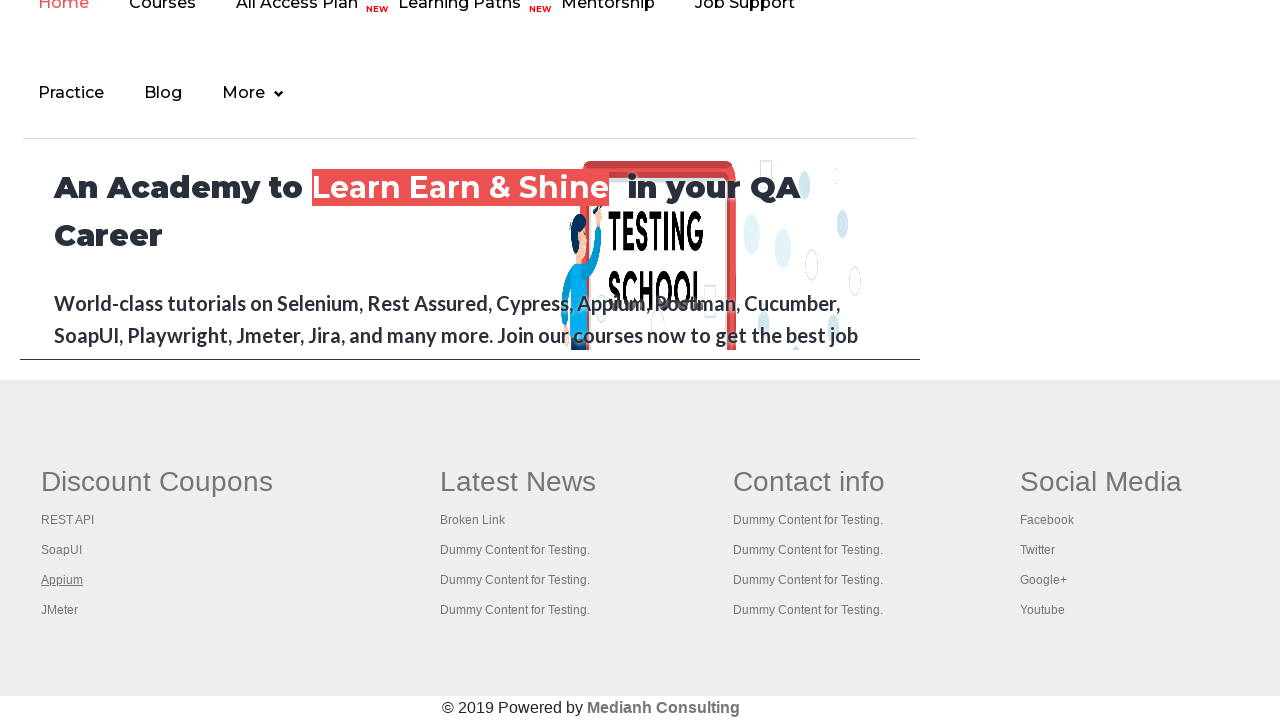

Waited 1 second before opening next link
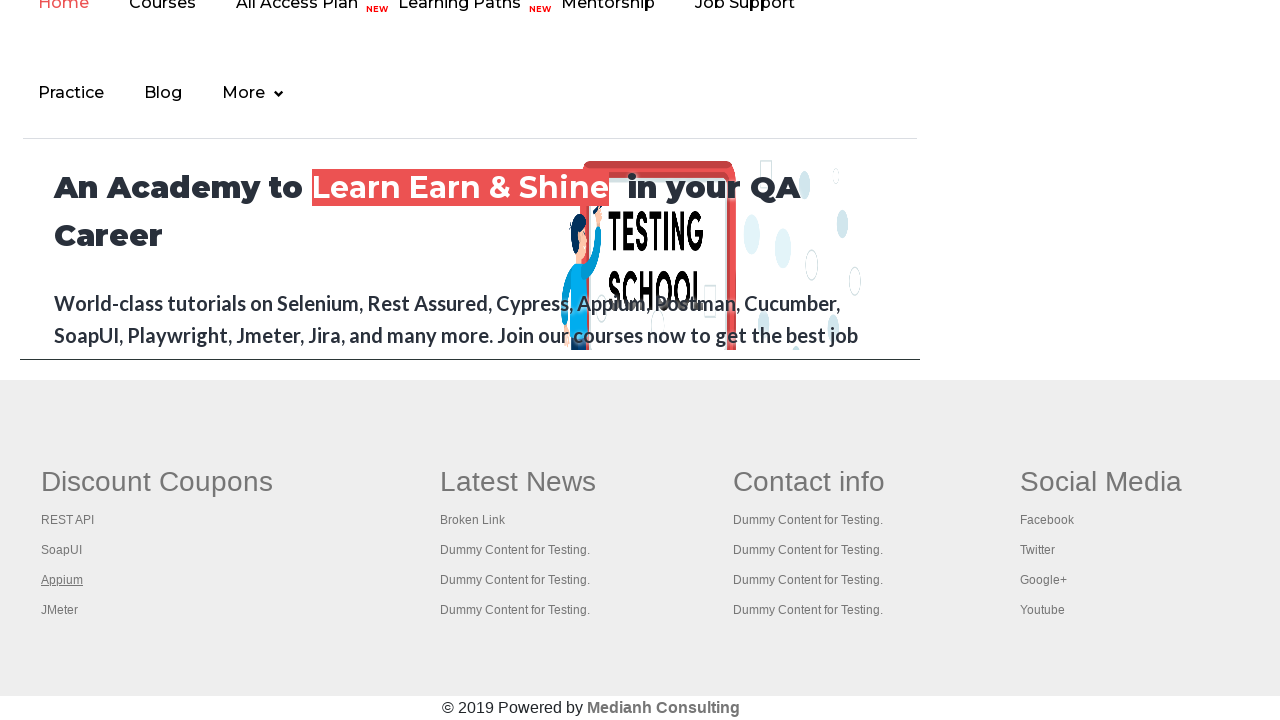

Opened link in new tab using Ctrl+Click at (60, 610) on (//table[@class='gf-t']/descendant::td/ul)[1] >> a >> nth=4
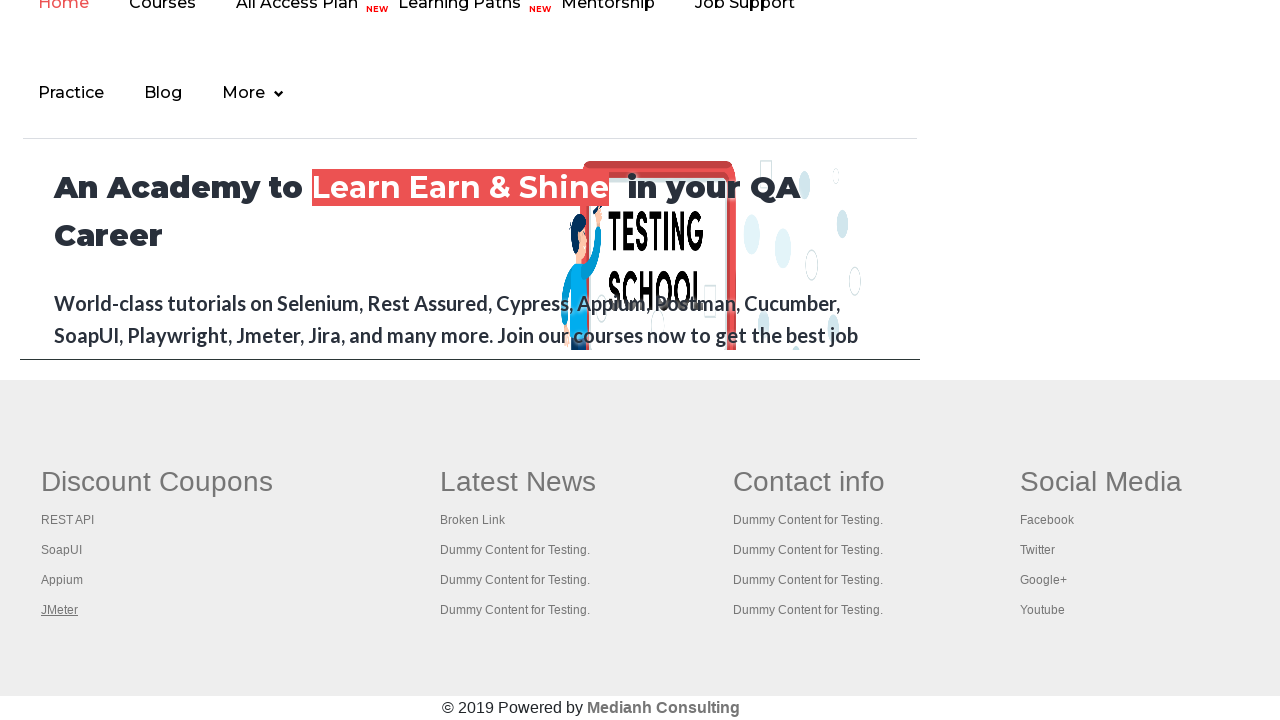

Waited 1 second before opening next link
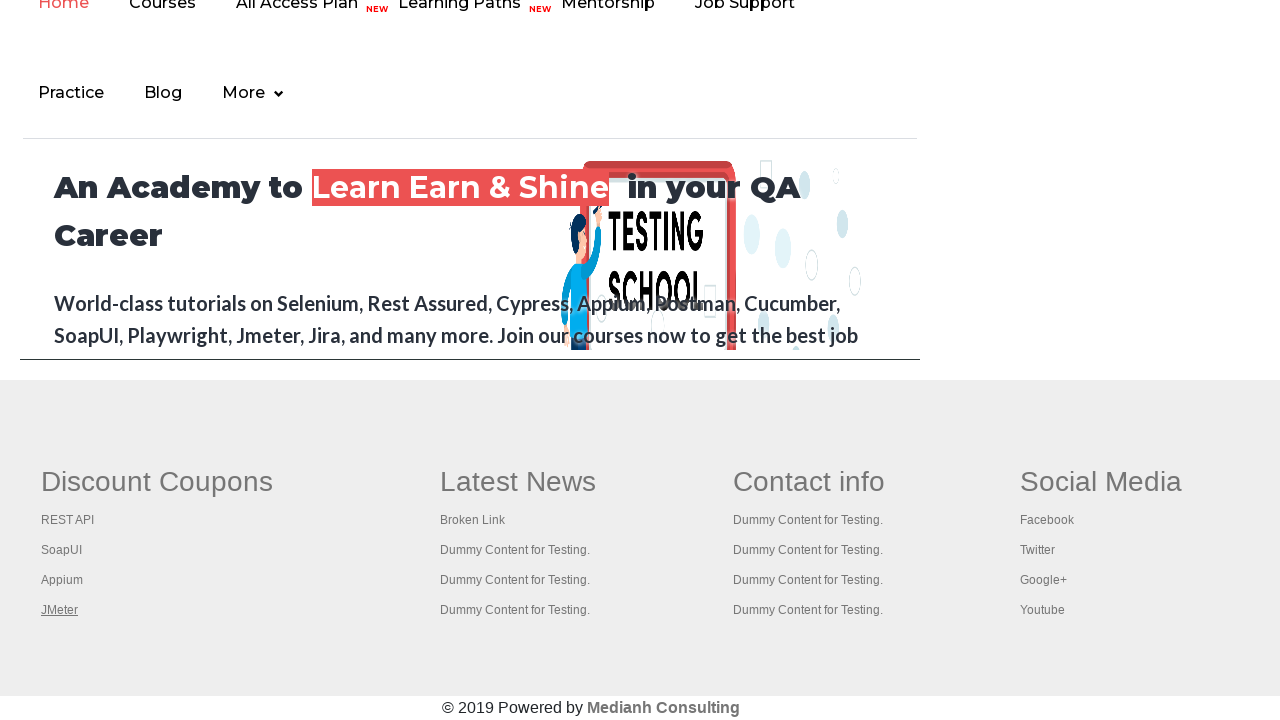

Retrieved all open pages/tabs: 6 total
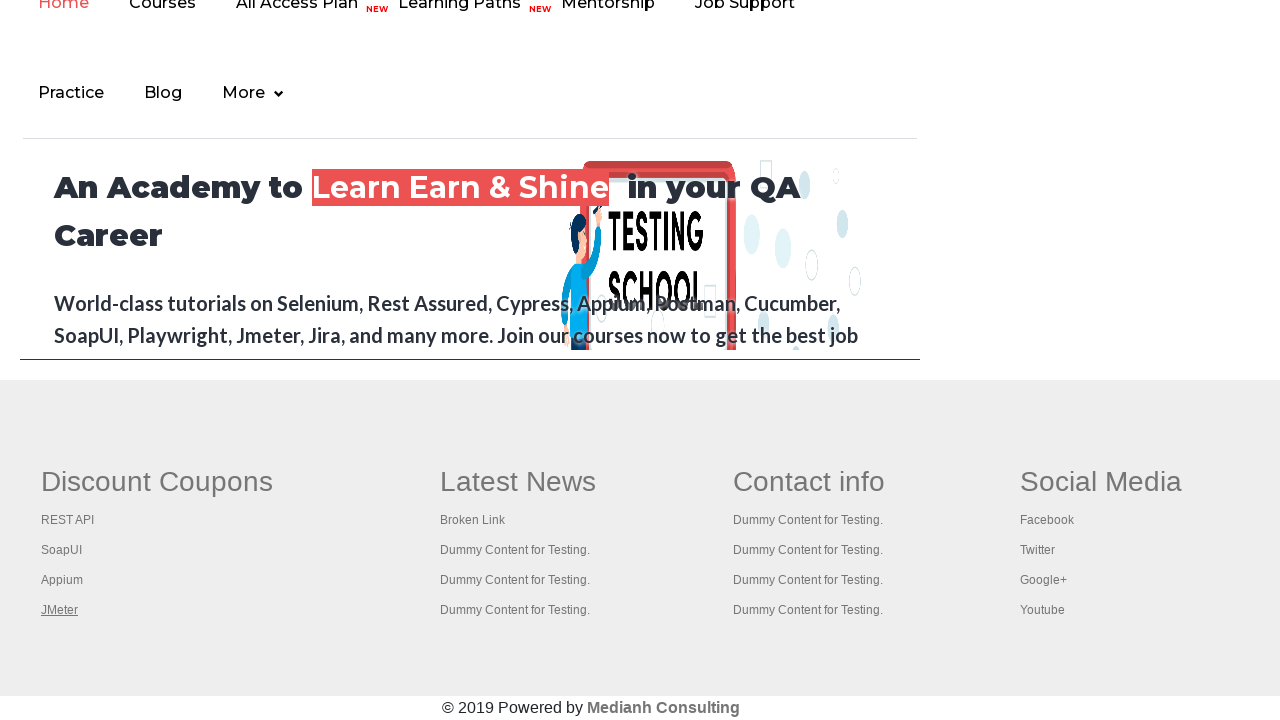

Retrieved page title: 'Practice Page'
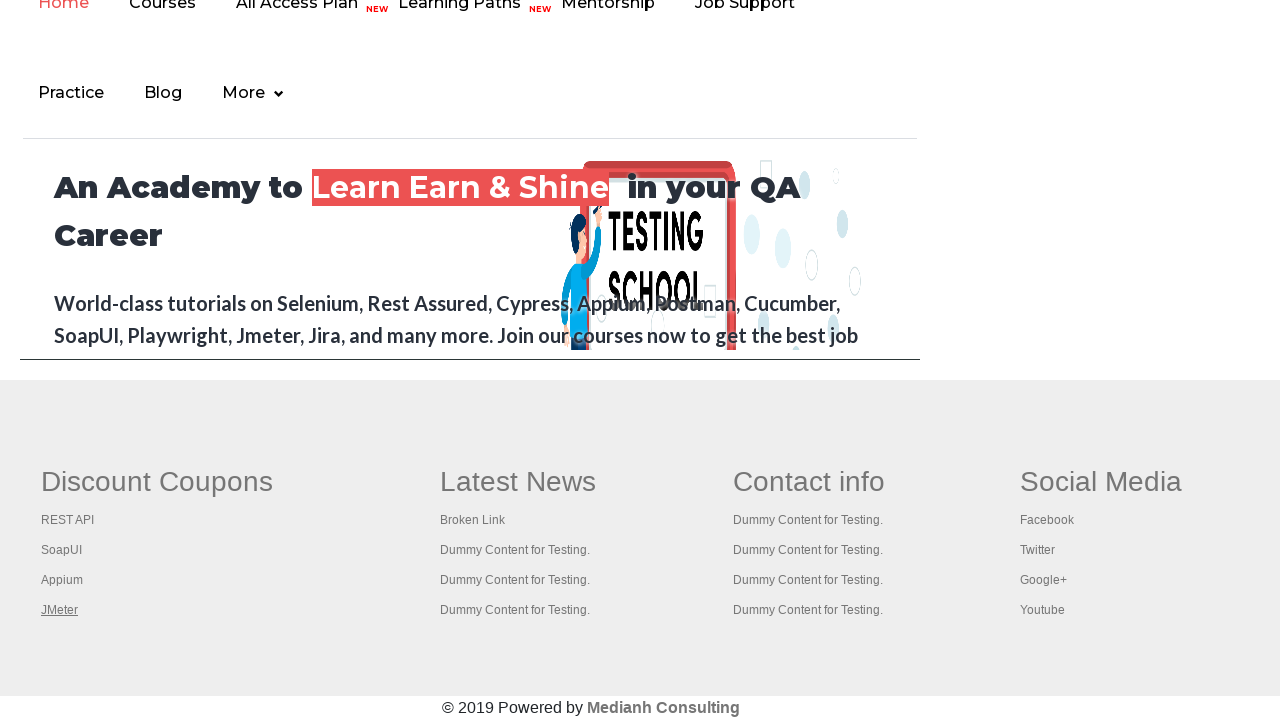

Retrieved page title: 'Practice Page'
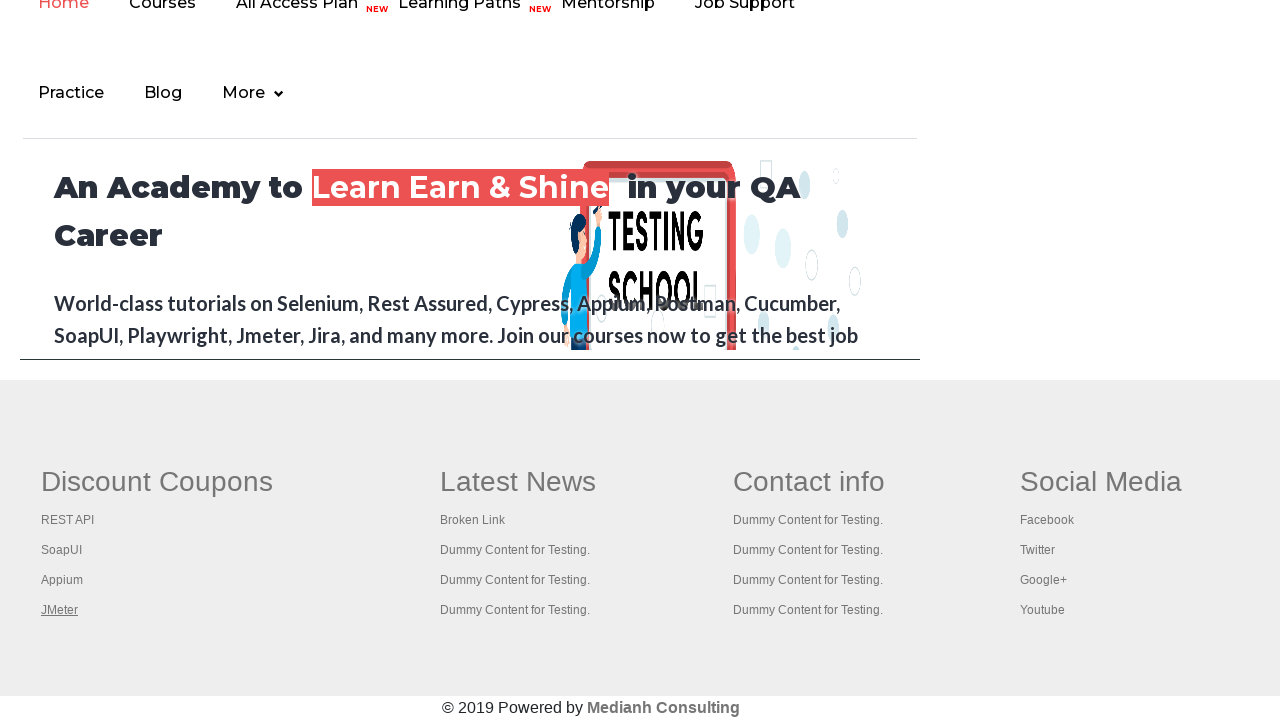

Retrieved page title: 'REST API Tutorial'
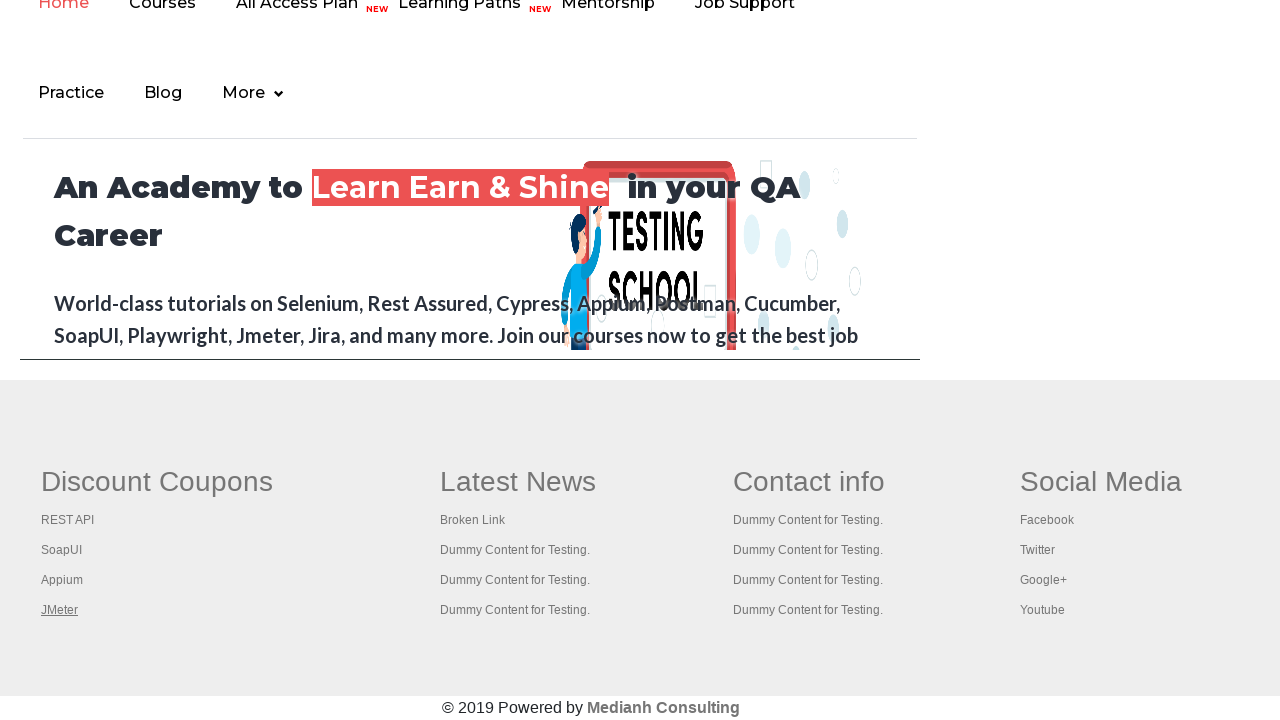

Retrieved page title: 'The World’s Most Popular API Testing Tool | SoapUI'
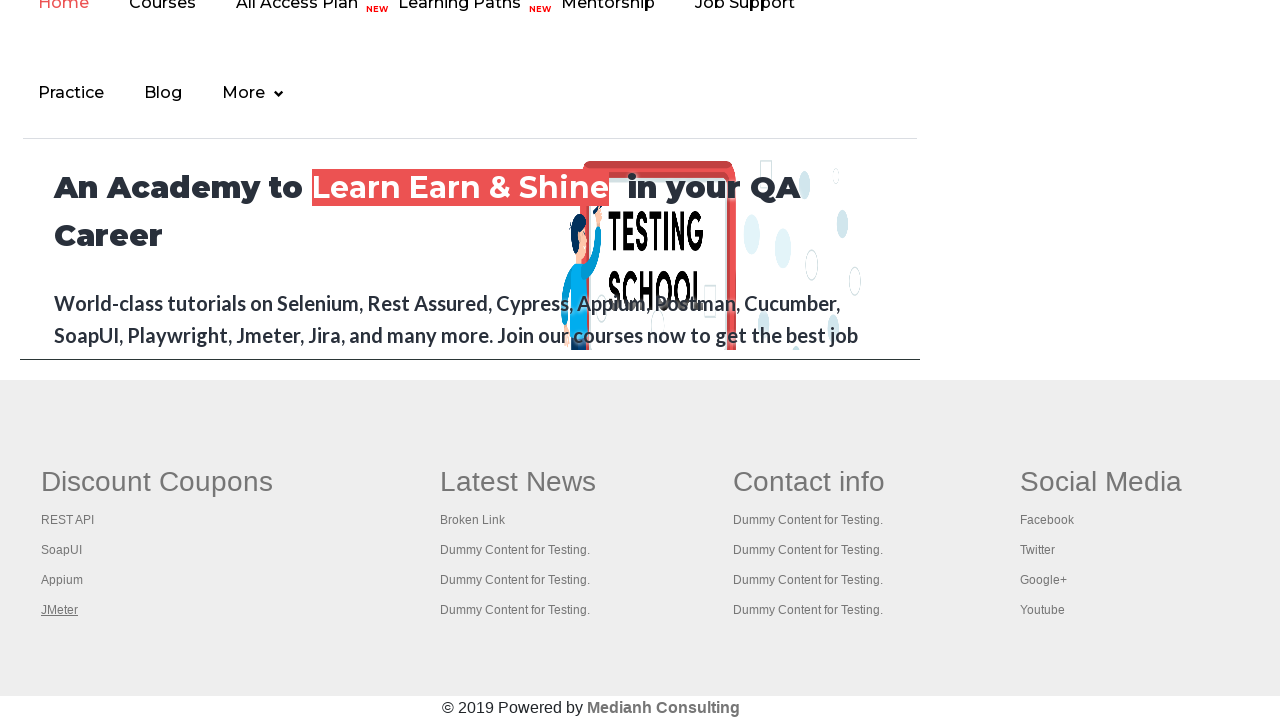

Retrieved page title: 'Appium tutorial for Mobile Apps testing | RahulShetty Academy | Rahul'
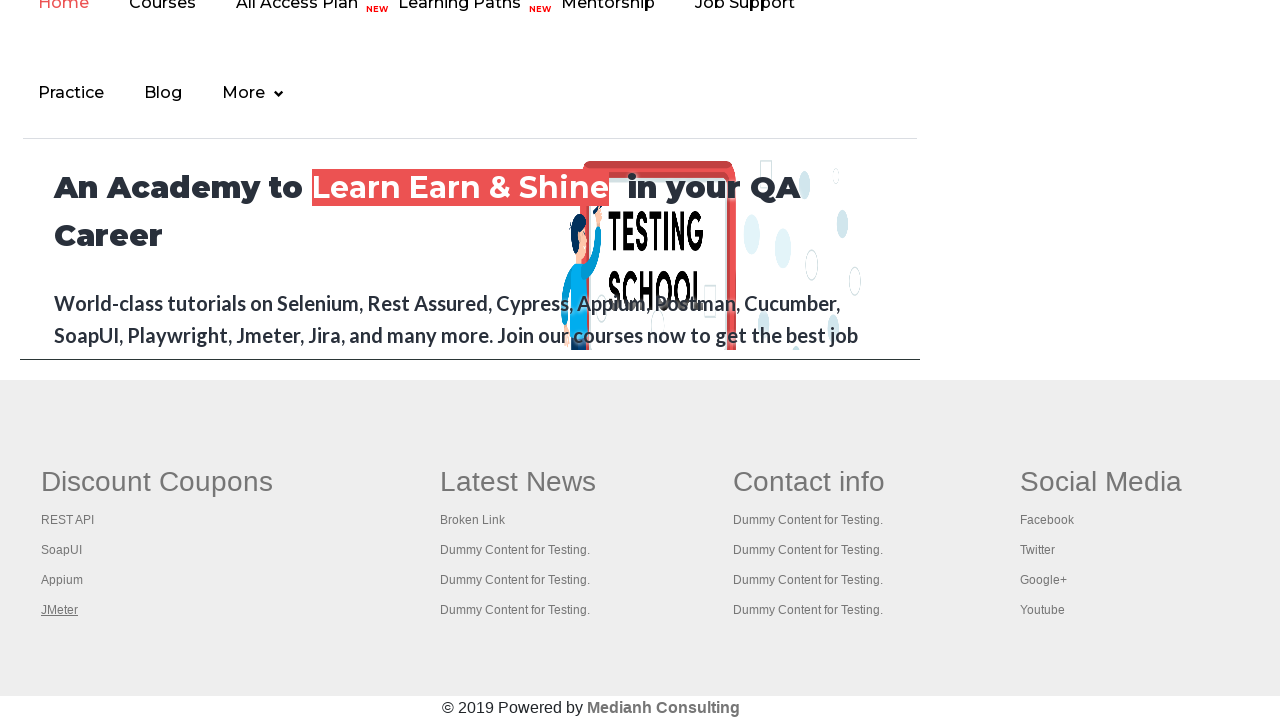

Retrieved page title: 'Apache JMeter - Apache JMeter™'
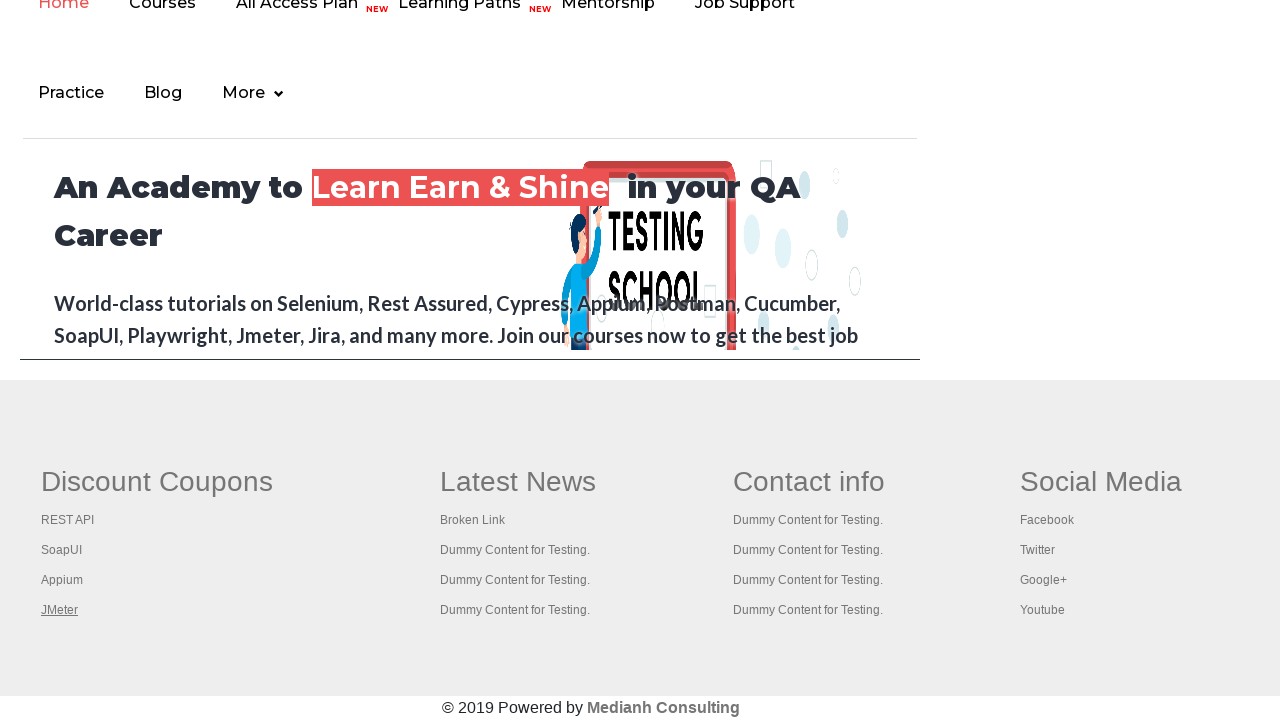

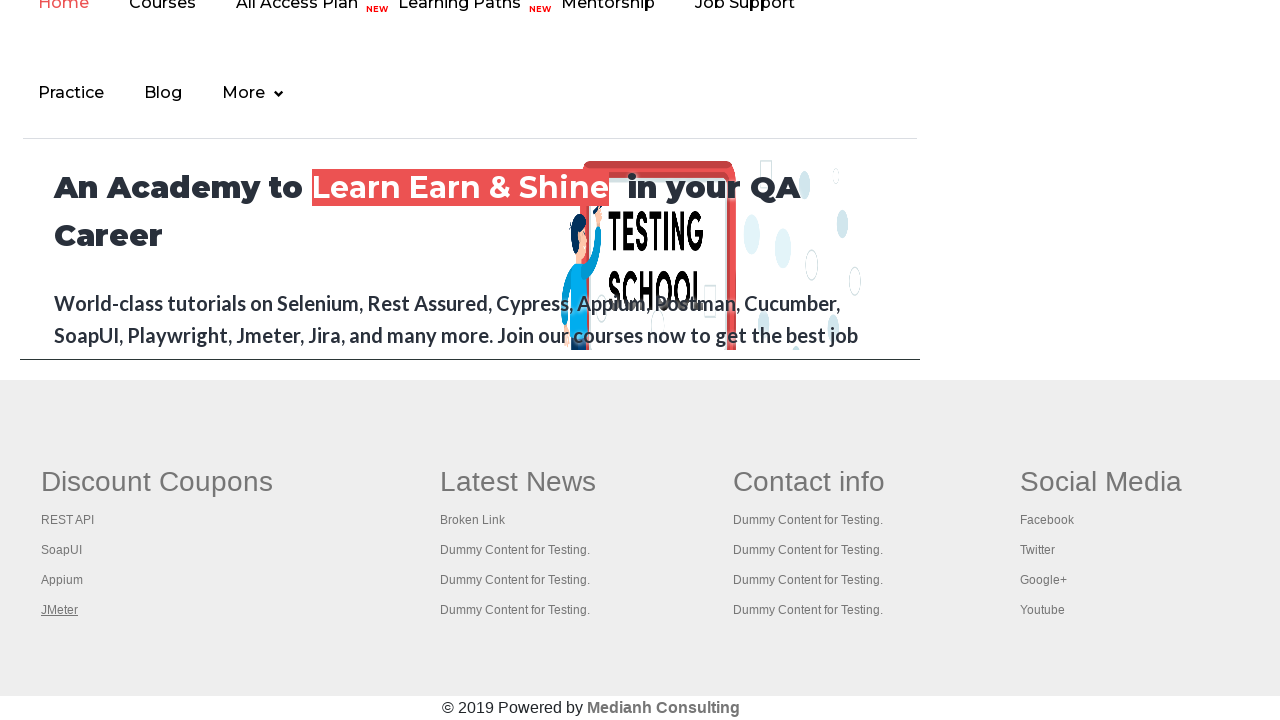